Tests JavaScript executor scroll functionality by scrolling down 1000 pixels on the Rozetka homepage

Starting URL: https://rozetka.com.ua/

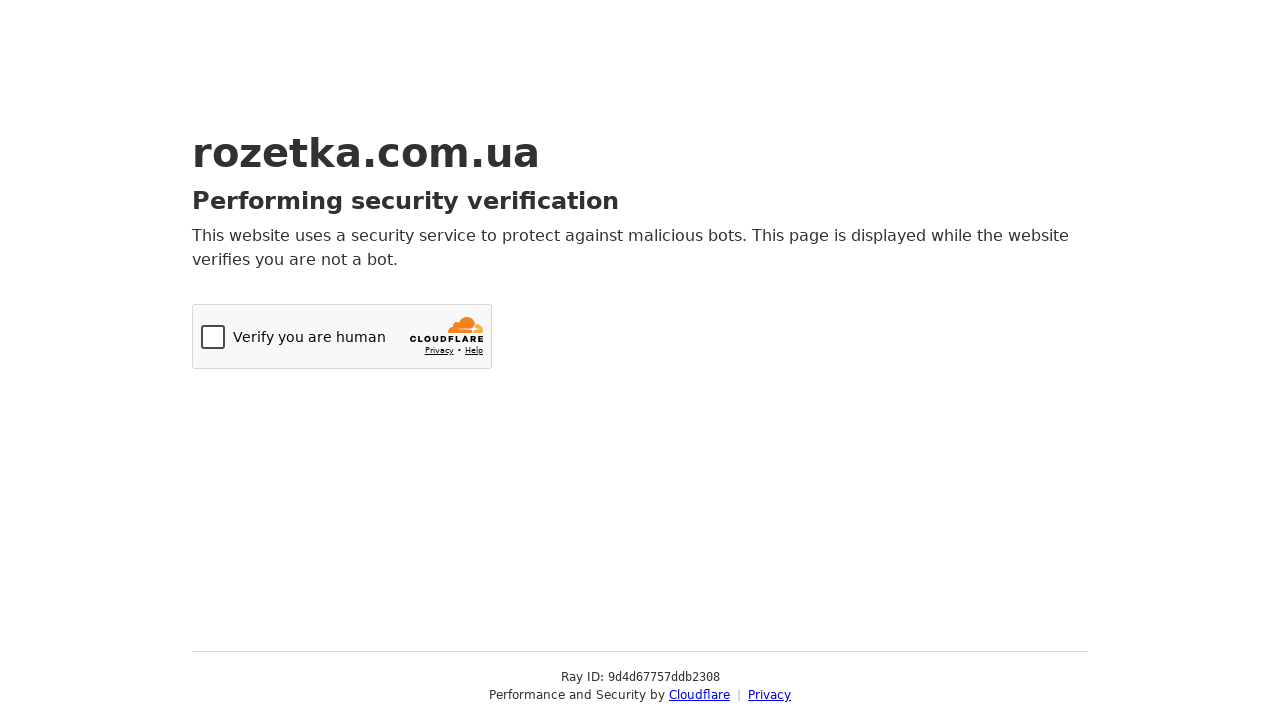

Navigated to Rozetka homepage
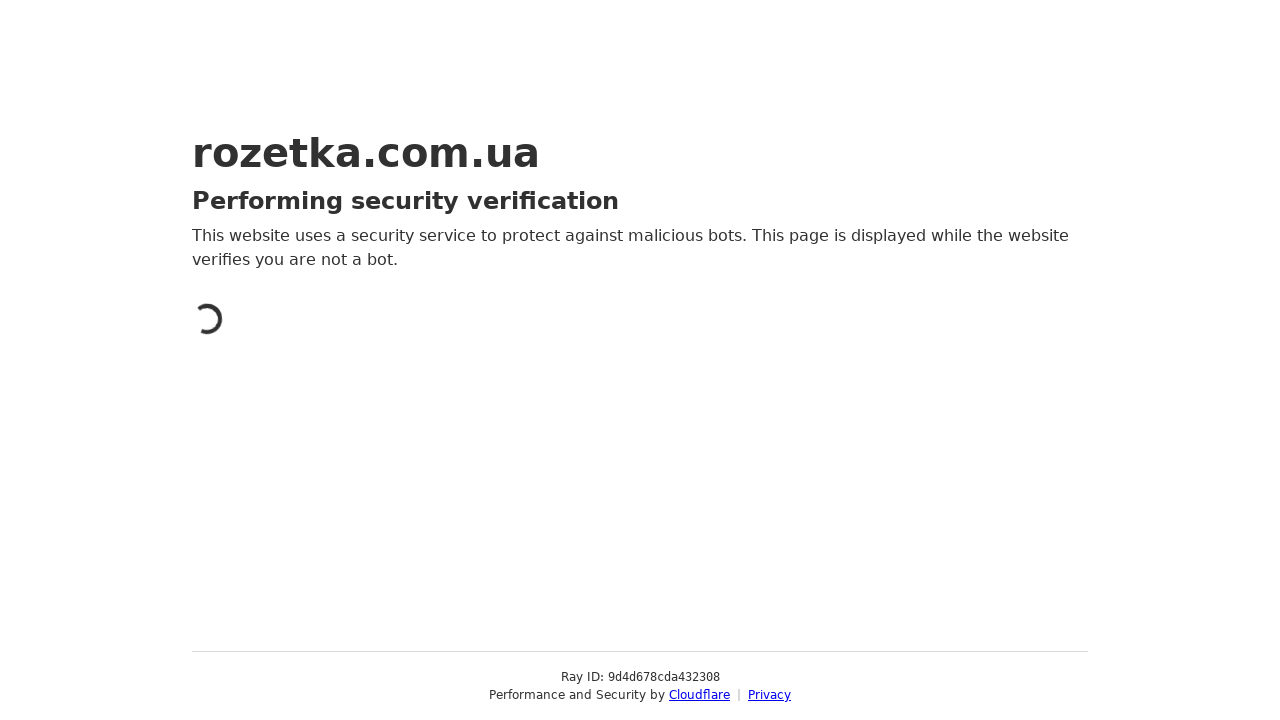

Scrolled down 1000 pixels using JavaScript executor
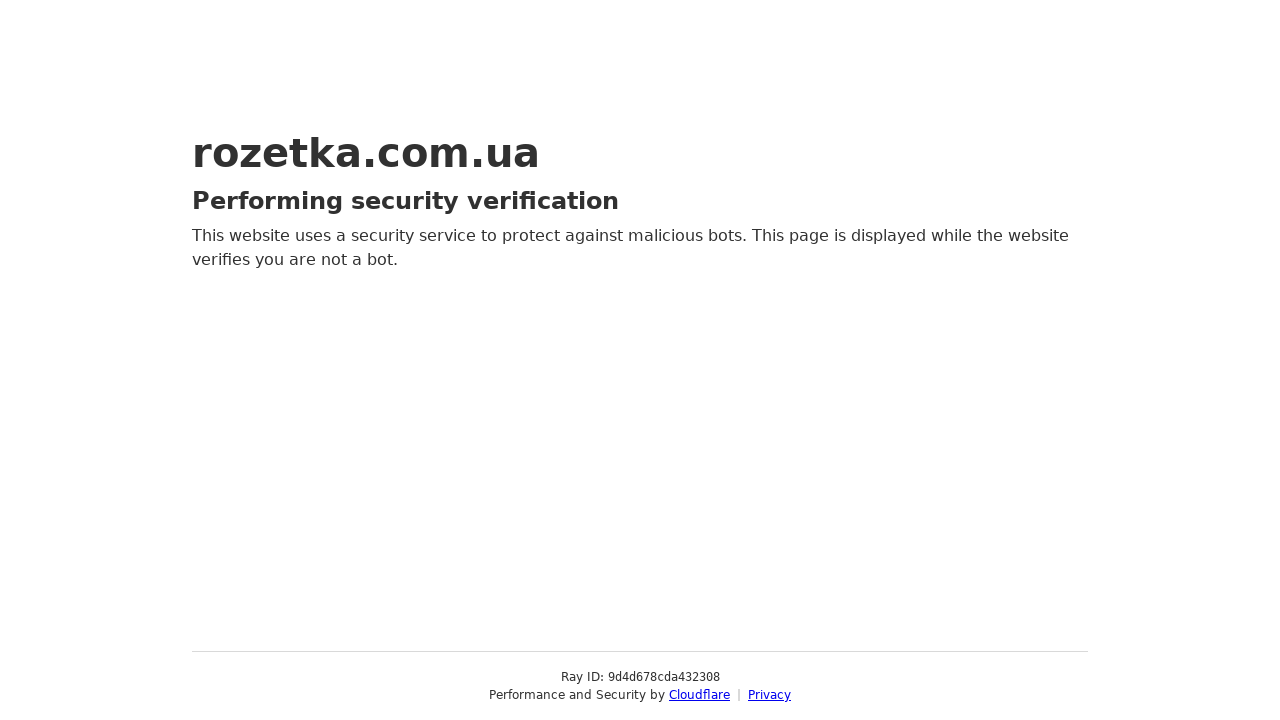

Waited 2 seconds to observe scroll effect
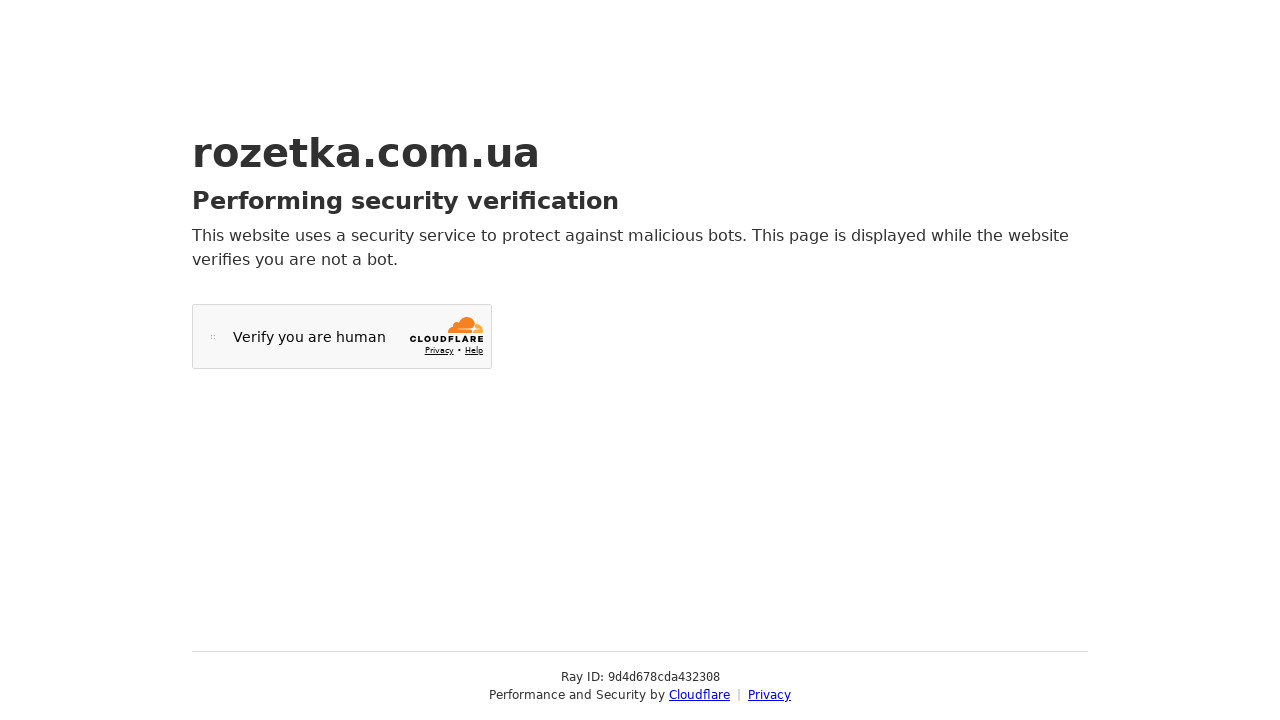

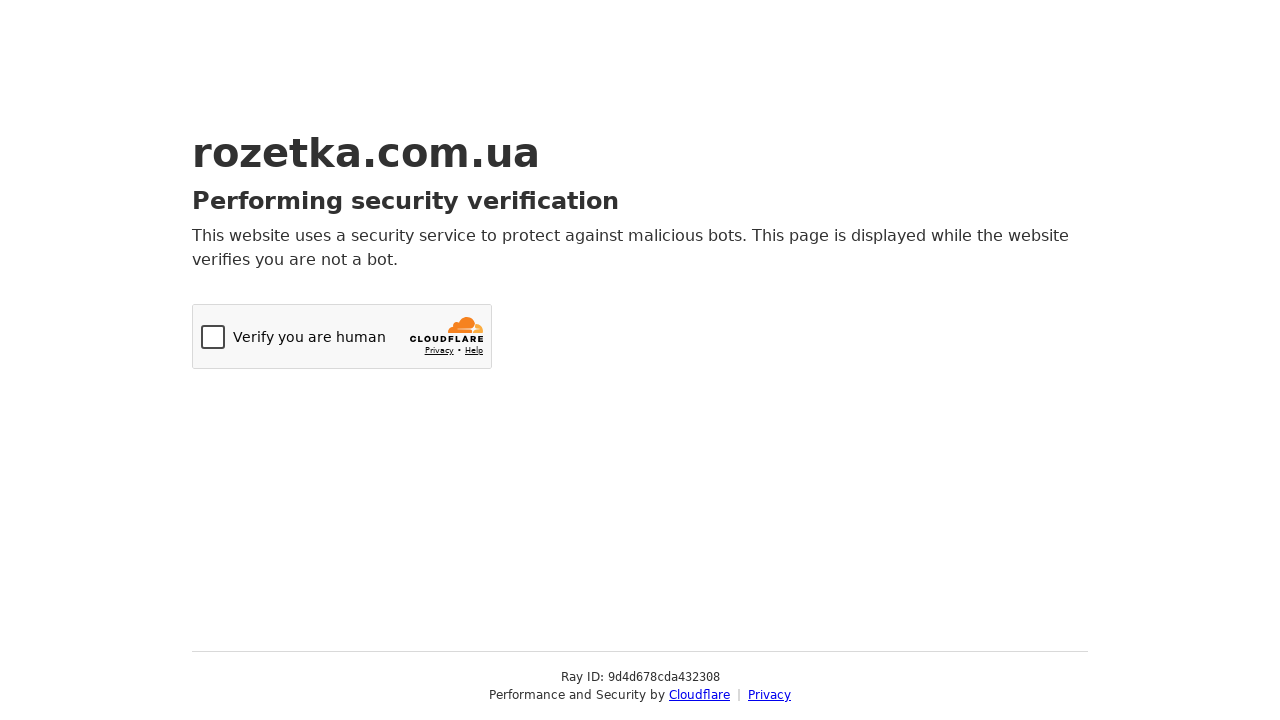